Verifies that payment partner logos are displayed in the payment section by checking for images within the partners container

Starting URL: https://www.mts.by/

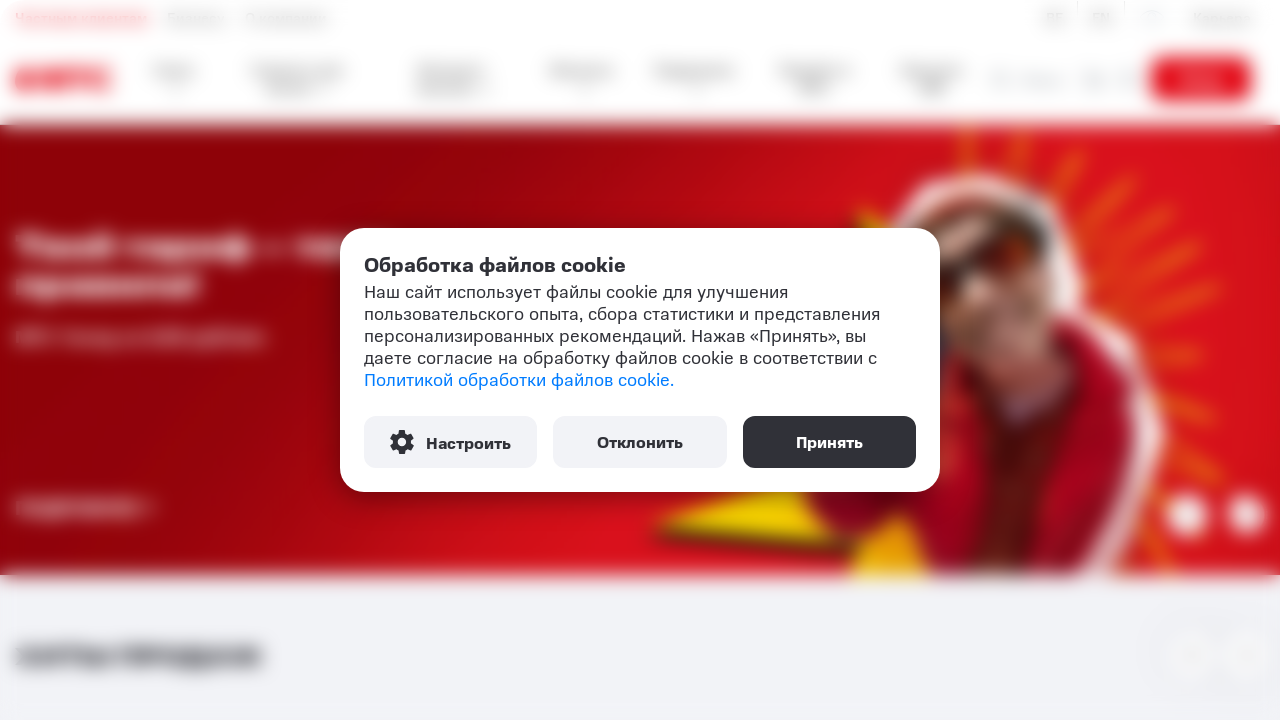

Waited for payment partners section to load
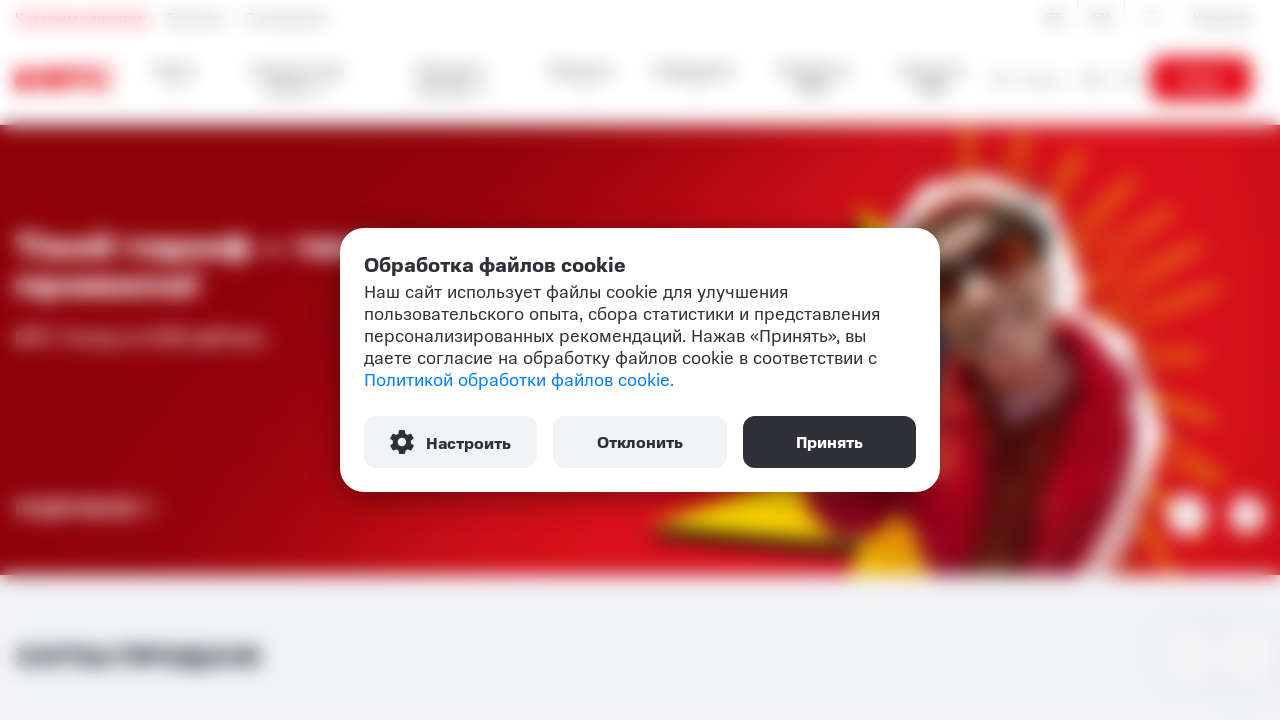

Located all images within the payment partners container
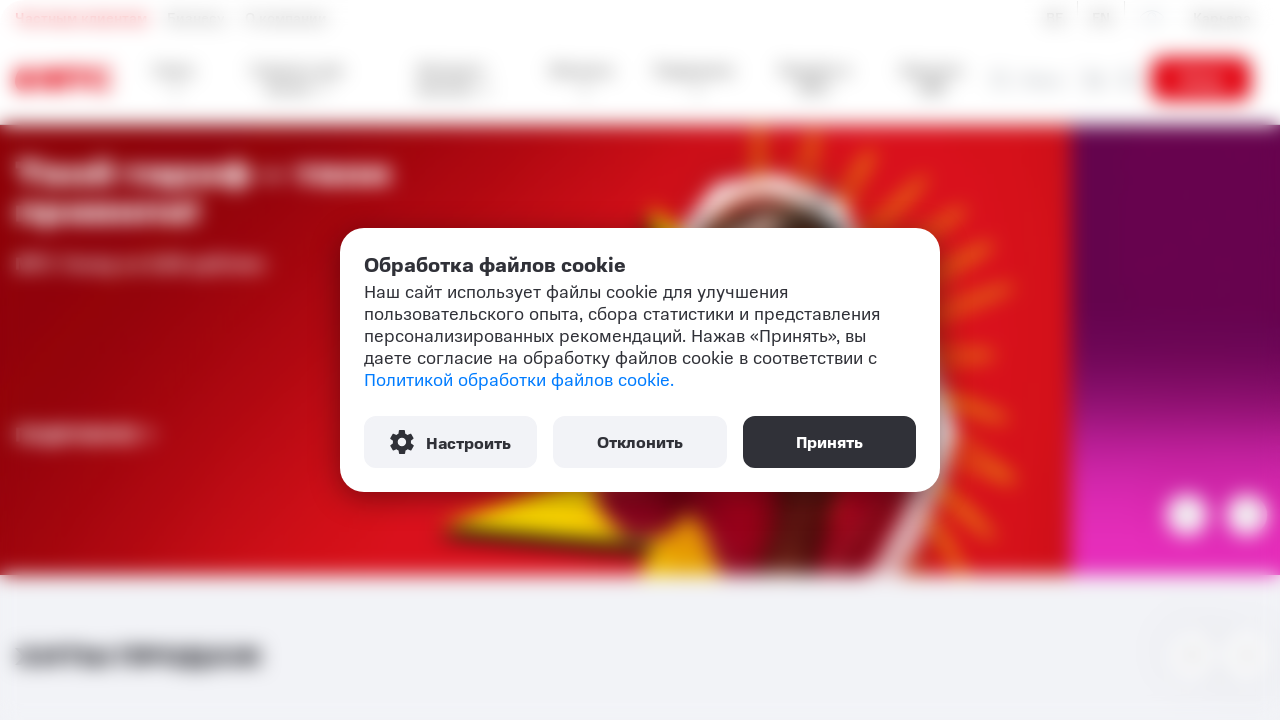

Verified that payment partner logos are present
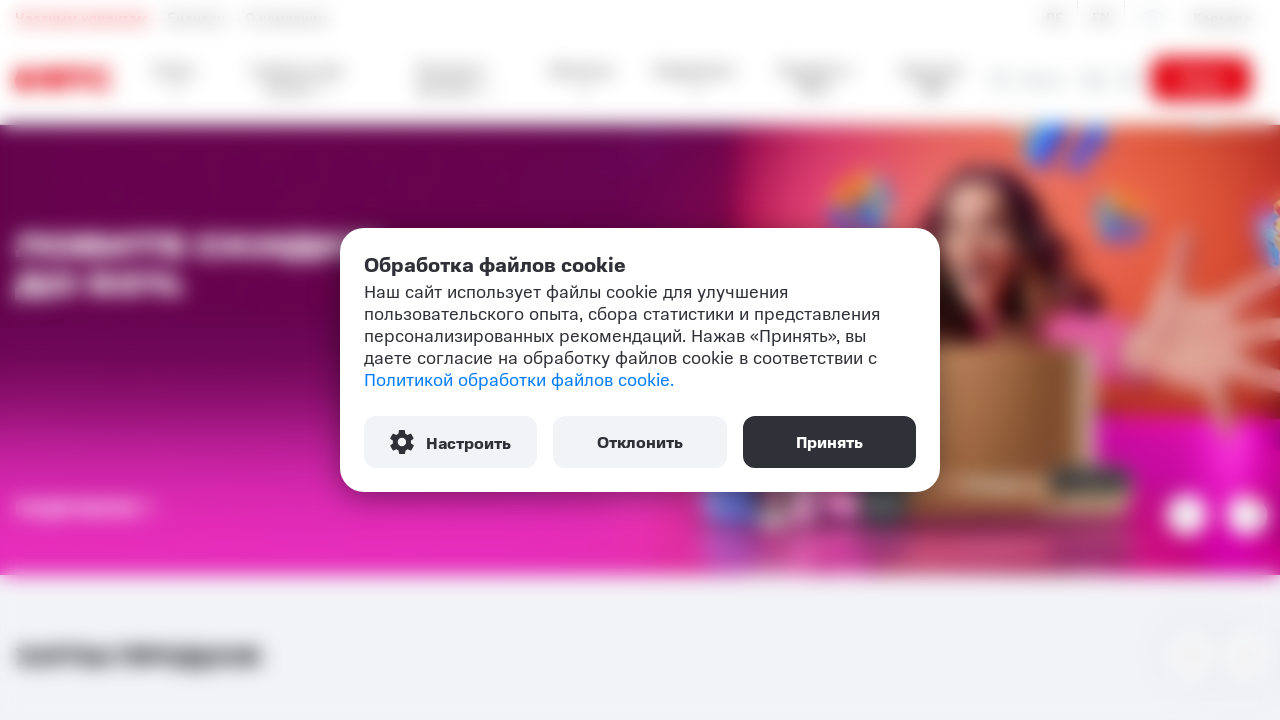

Verified that payment logo 1 is visible
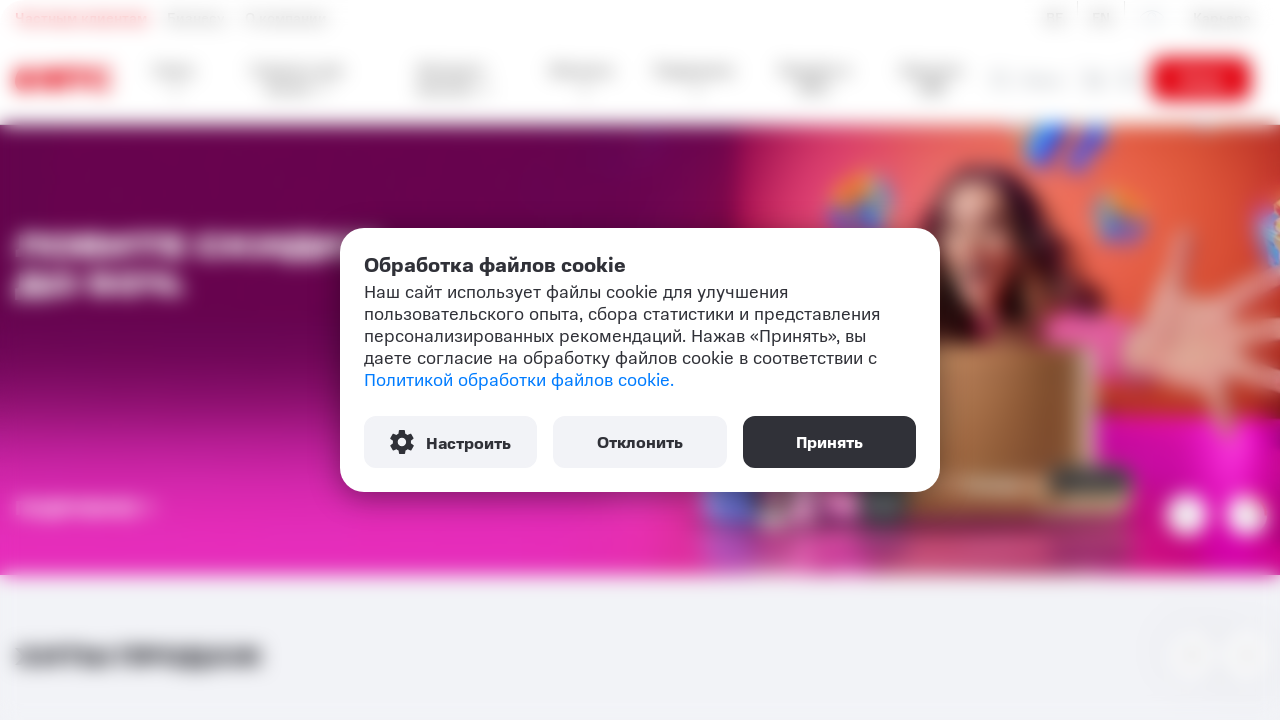

Verified that payment logo 2 is visible
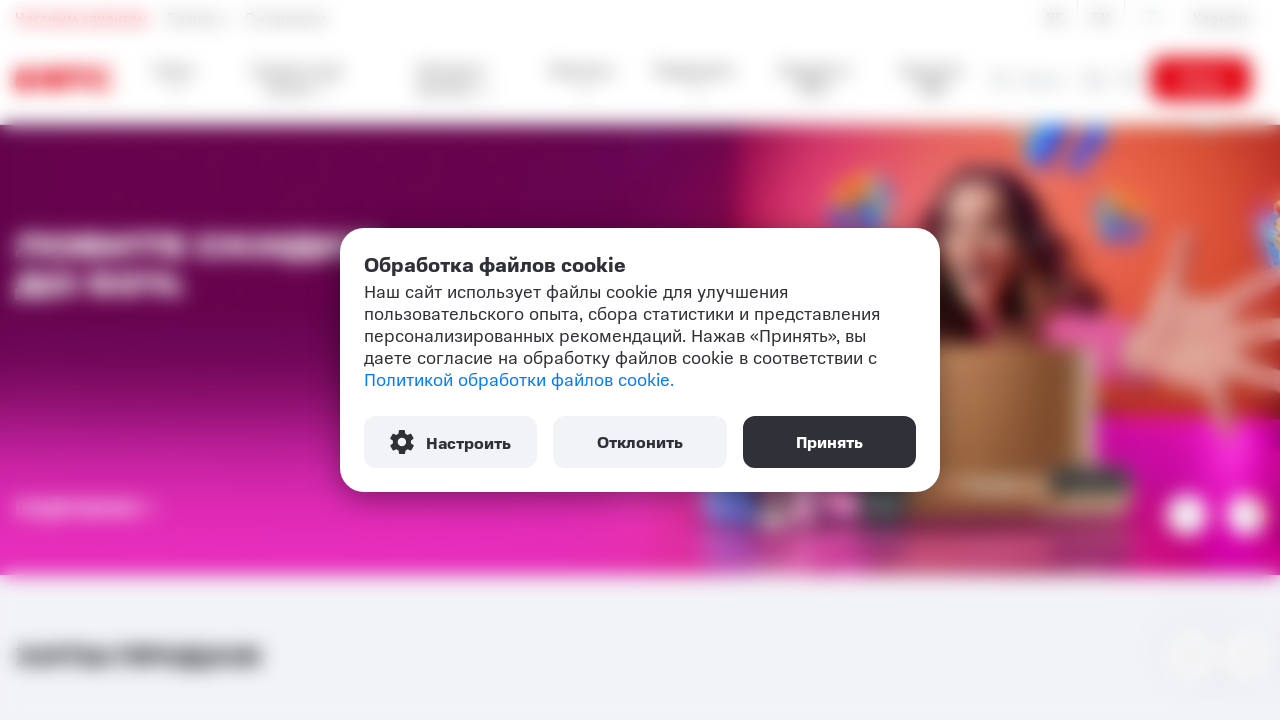

Verified that payment logo 3 is visible
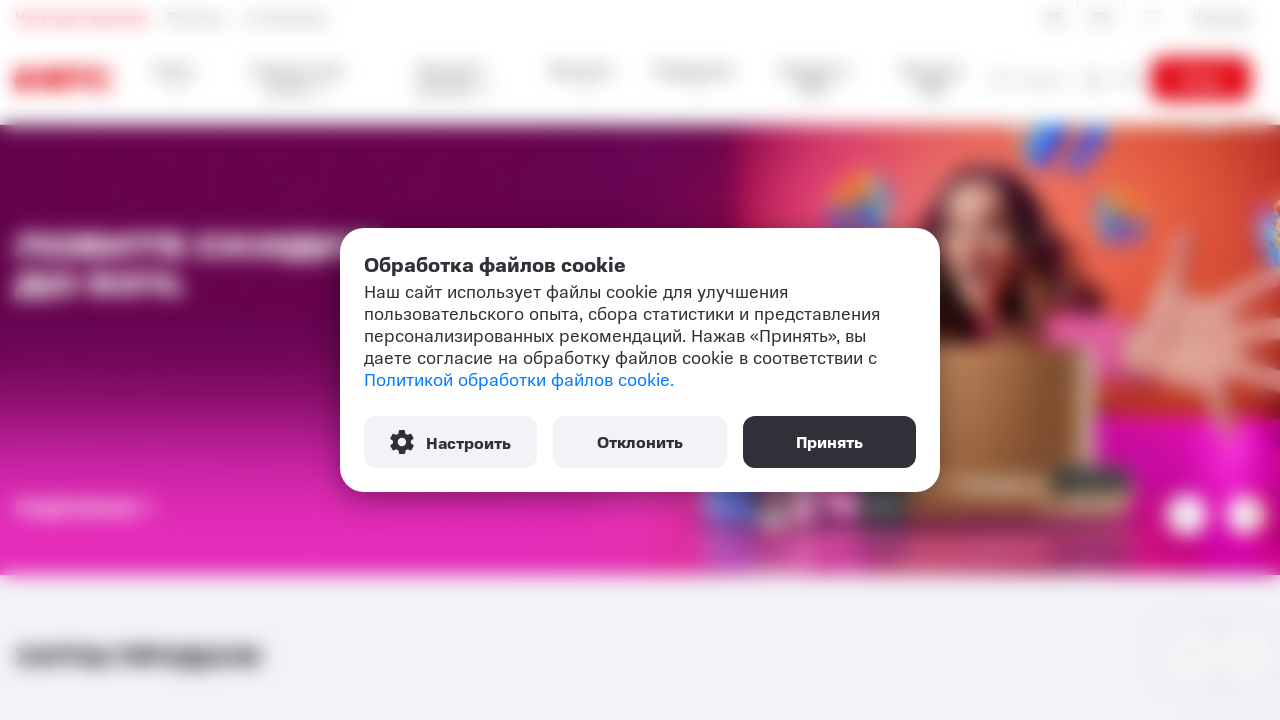

Verified that payment logo 4 is visible
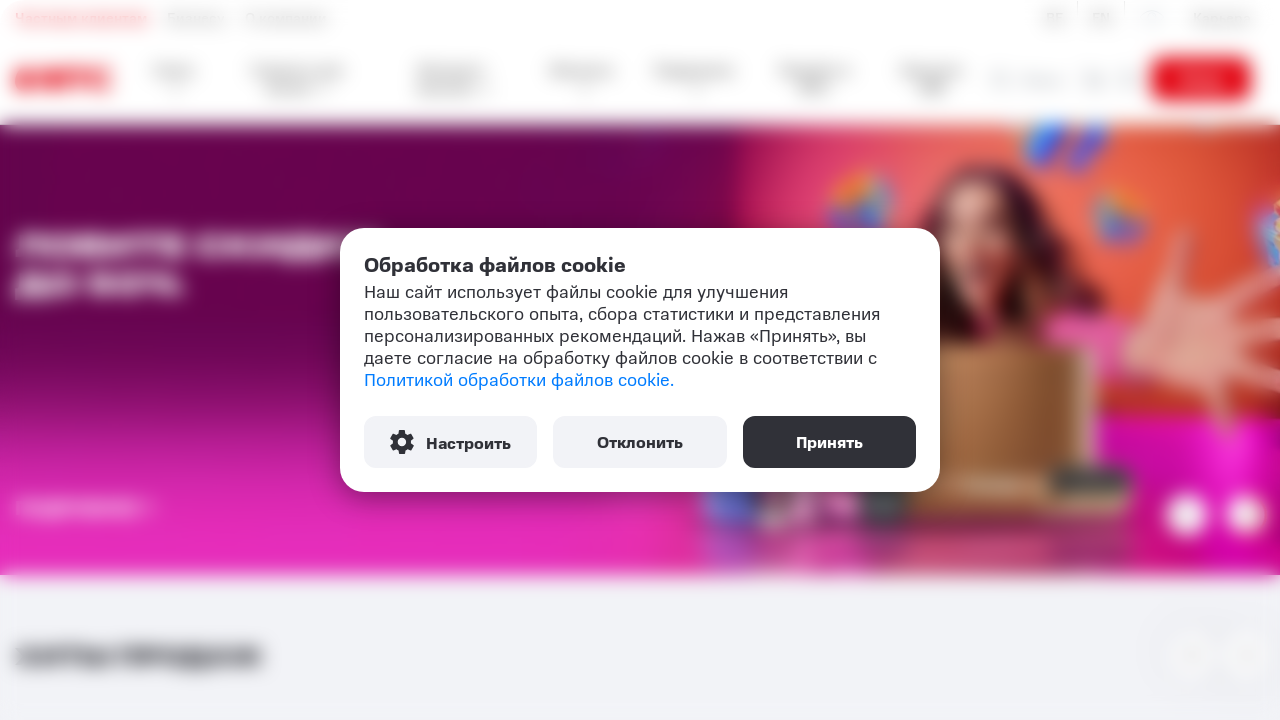

Verified that payment logo 5 is visible
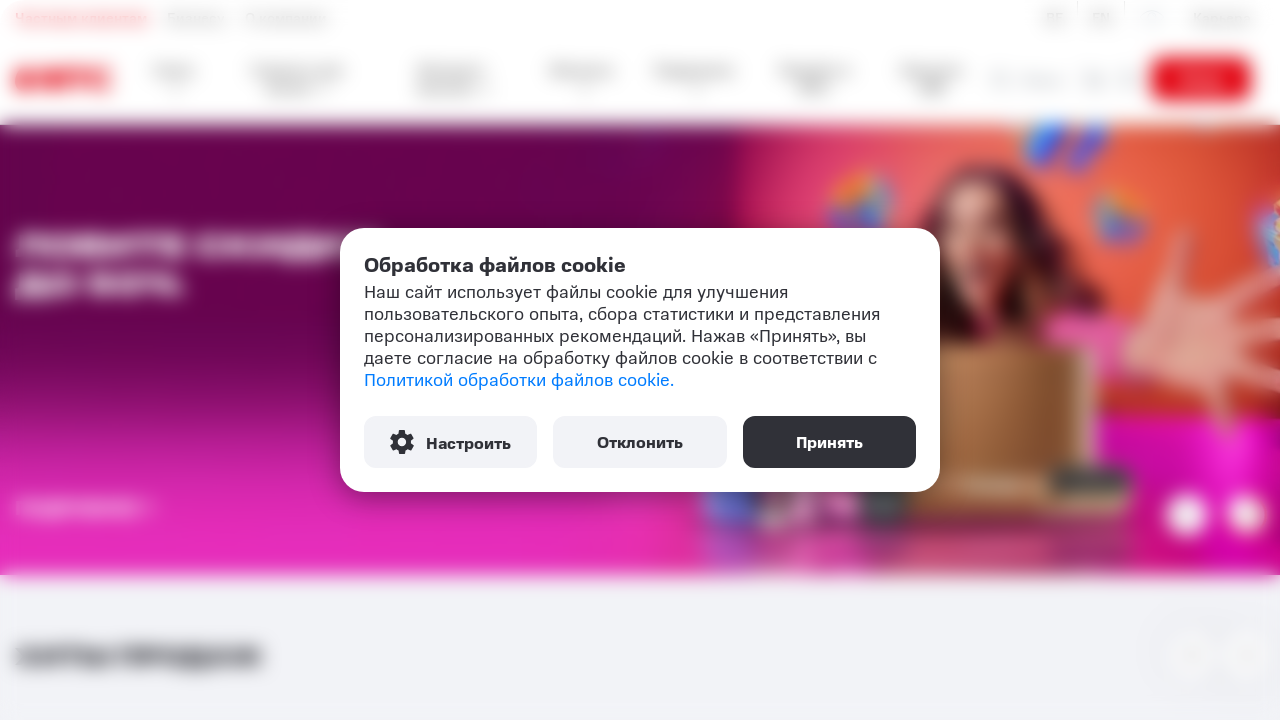

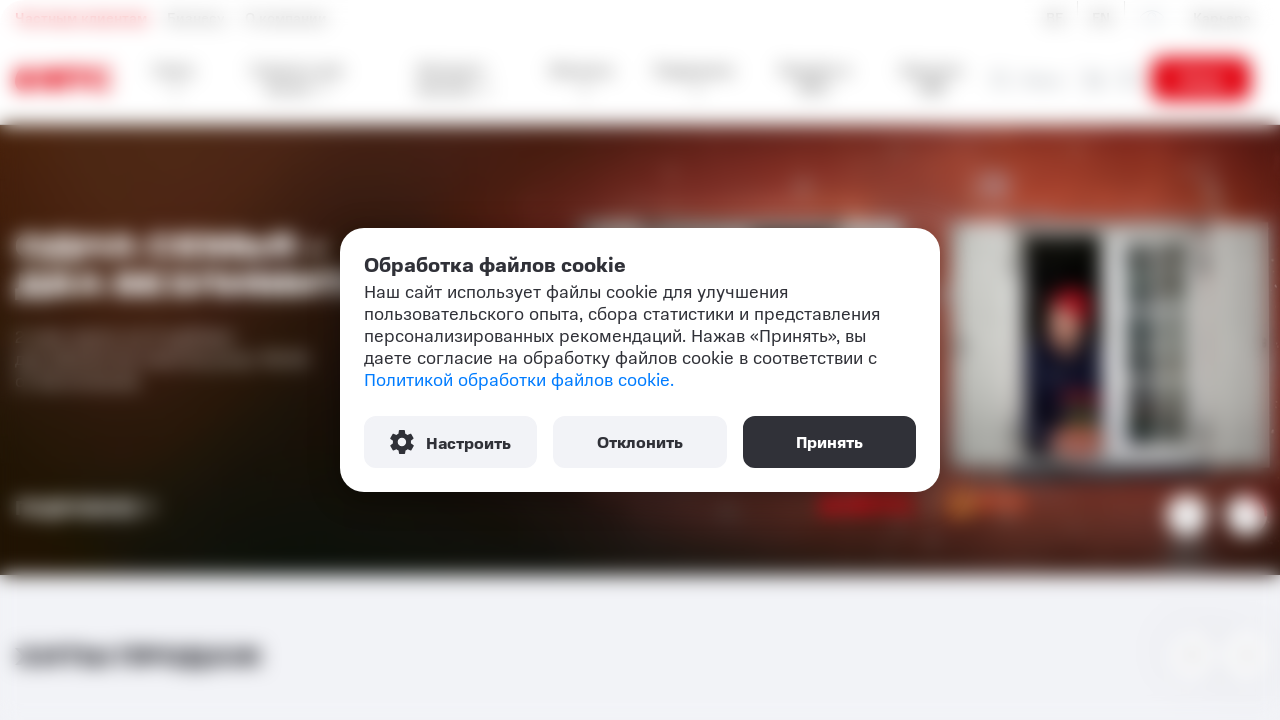